Tests registration form validation when password is less than 6 characters

Starting URL: https://alada.vn/tai-khoan/dang-ky.html

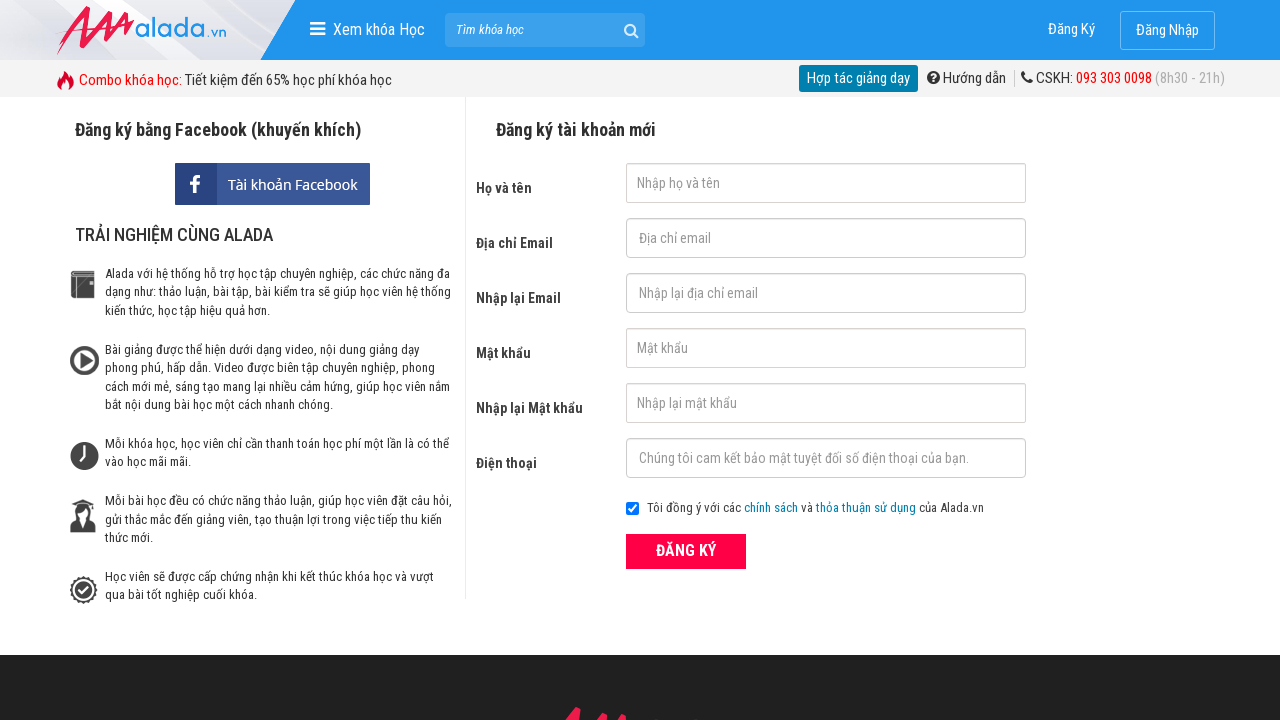

Filled first name field with 'tran thai thong' on input#txtFirstname
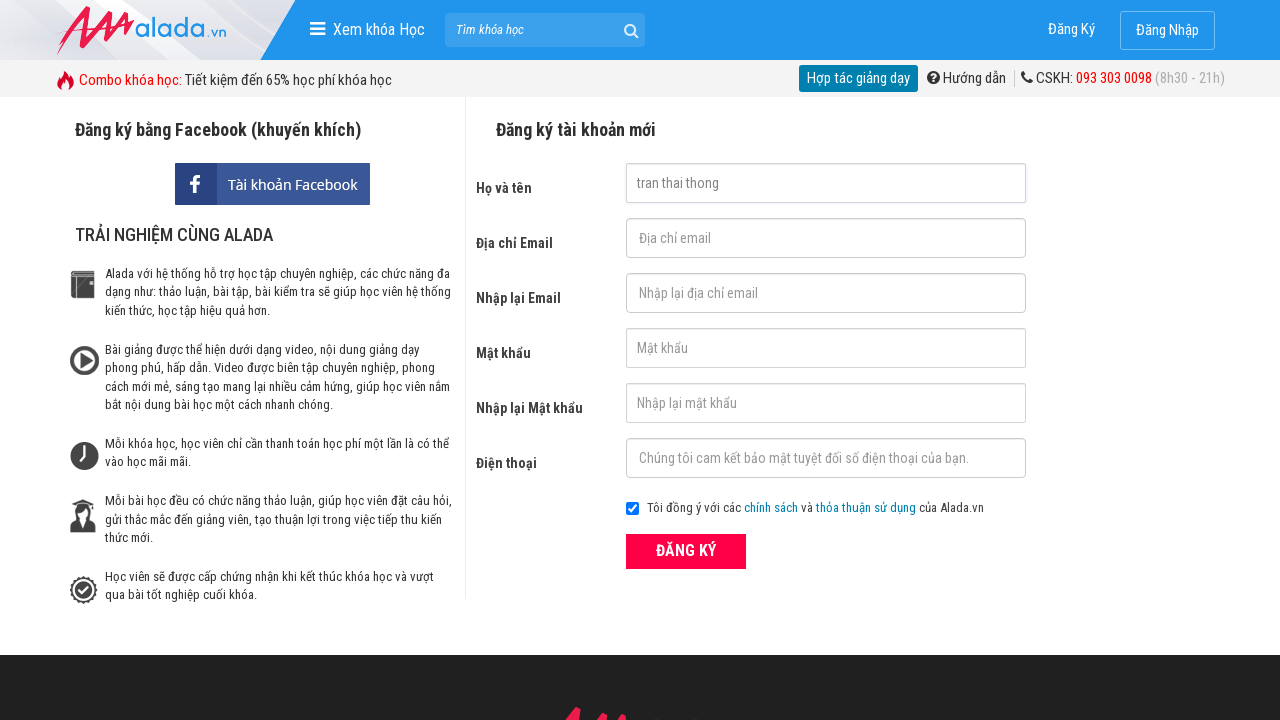

Filled email field with 'thaithong@gmail.com' on input#txtEmail
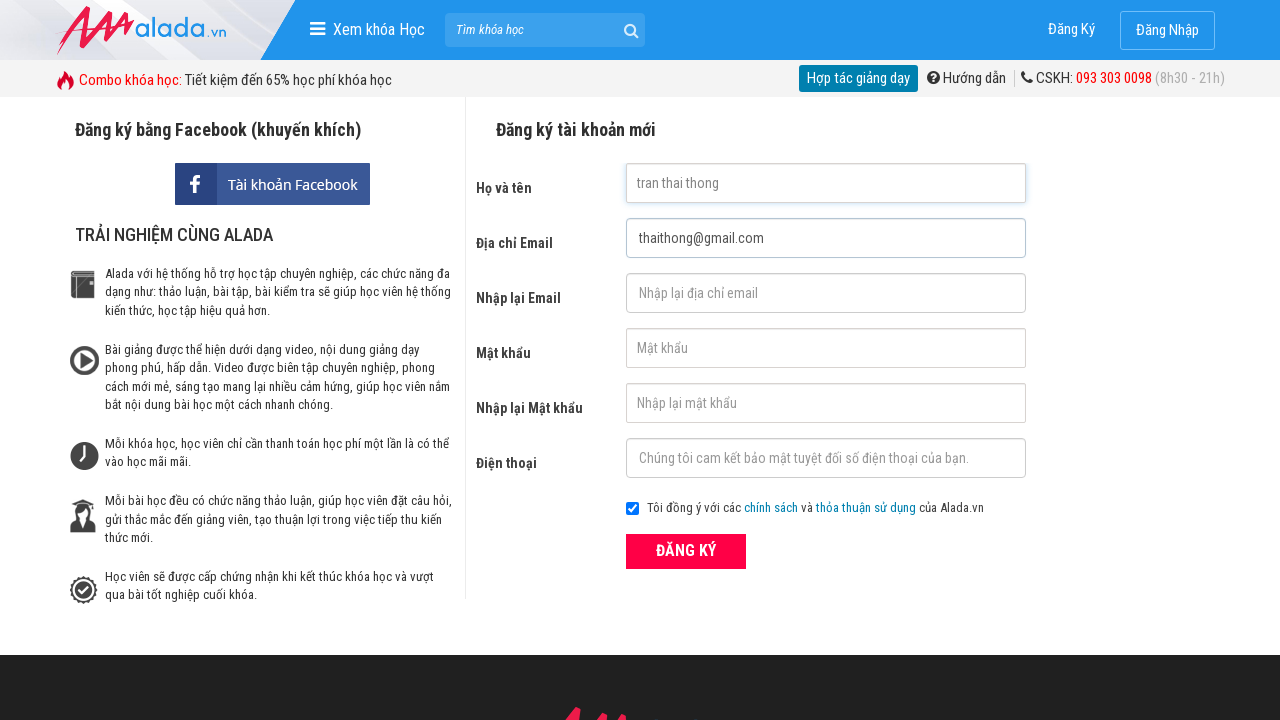

Filled confirm email field with 'thaithong@gmail.com' on input#txtCEmail
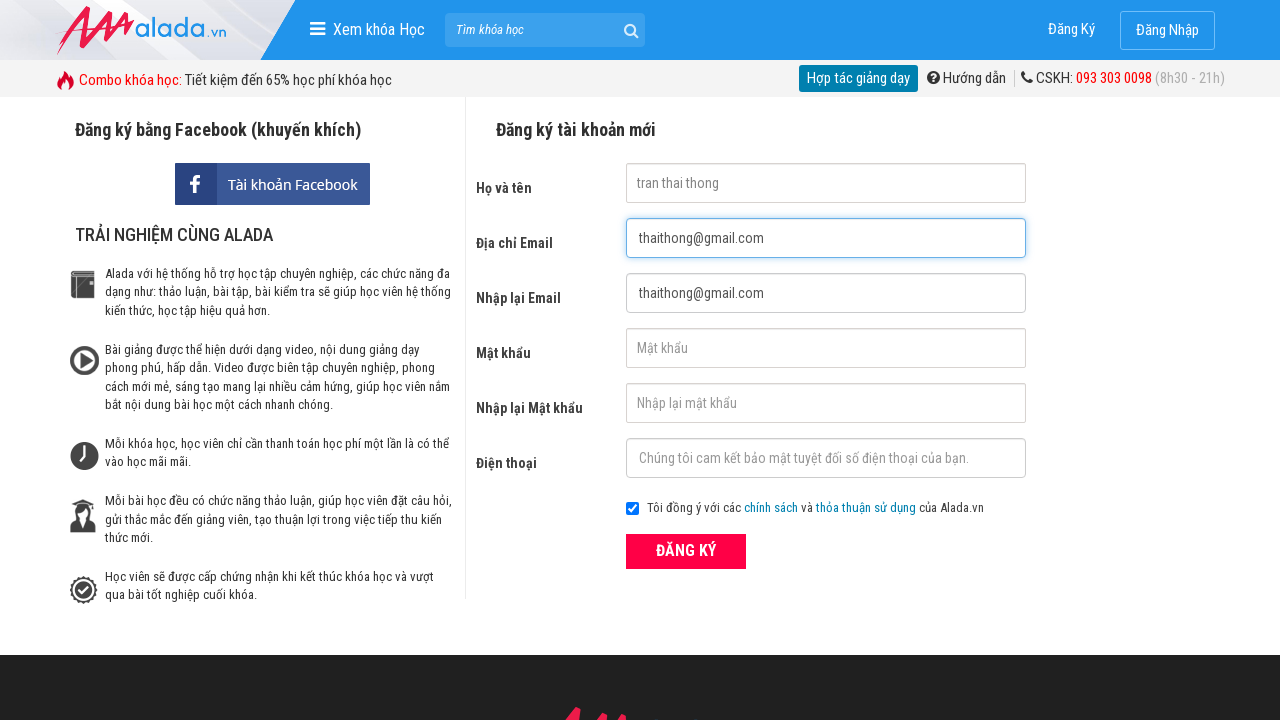

Filled password field with '12345' (less than 6 characters) on input#txtPassword
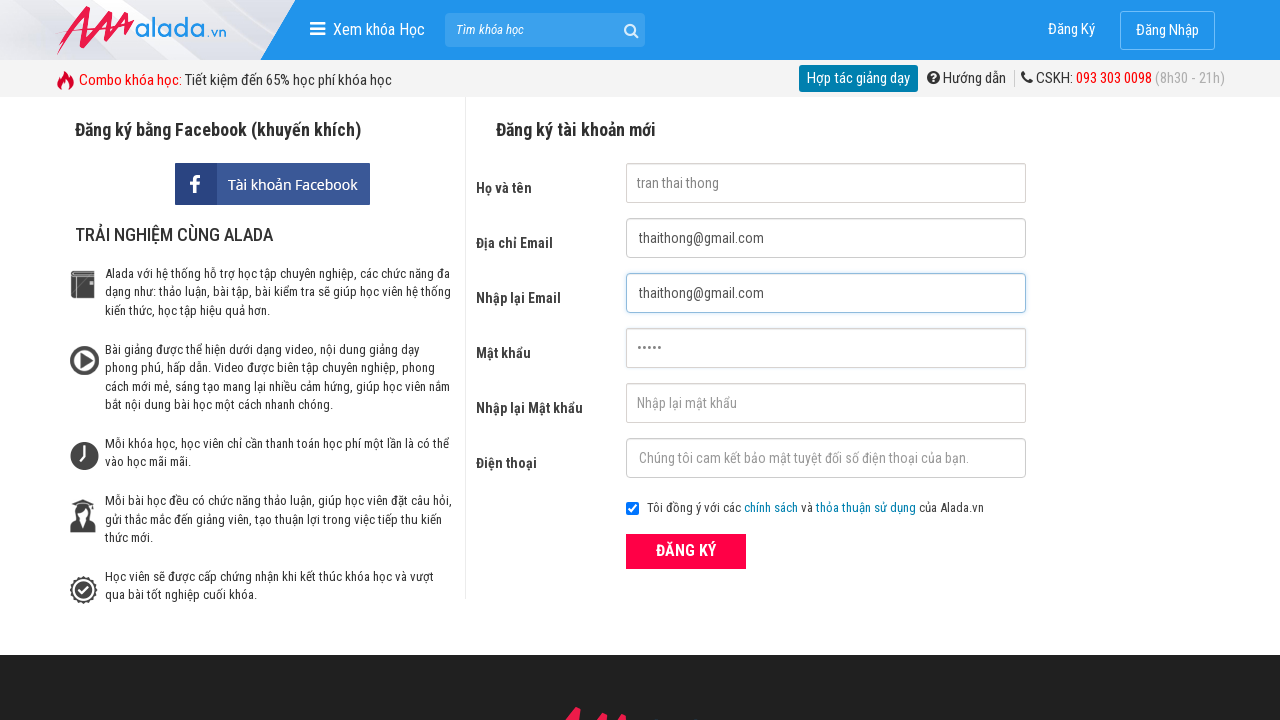

Filled confirm password field with '12345' on input#txtCPassword
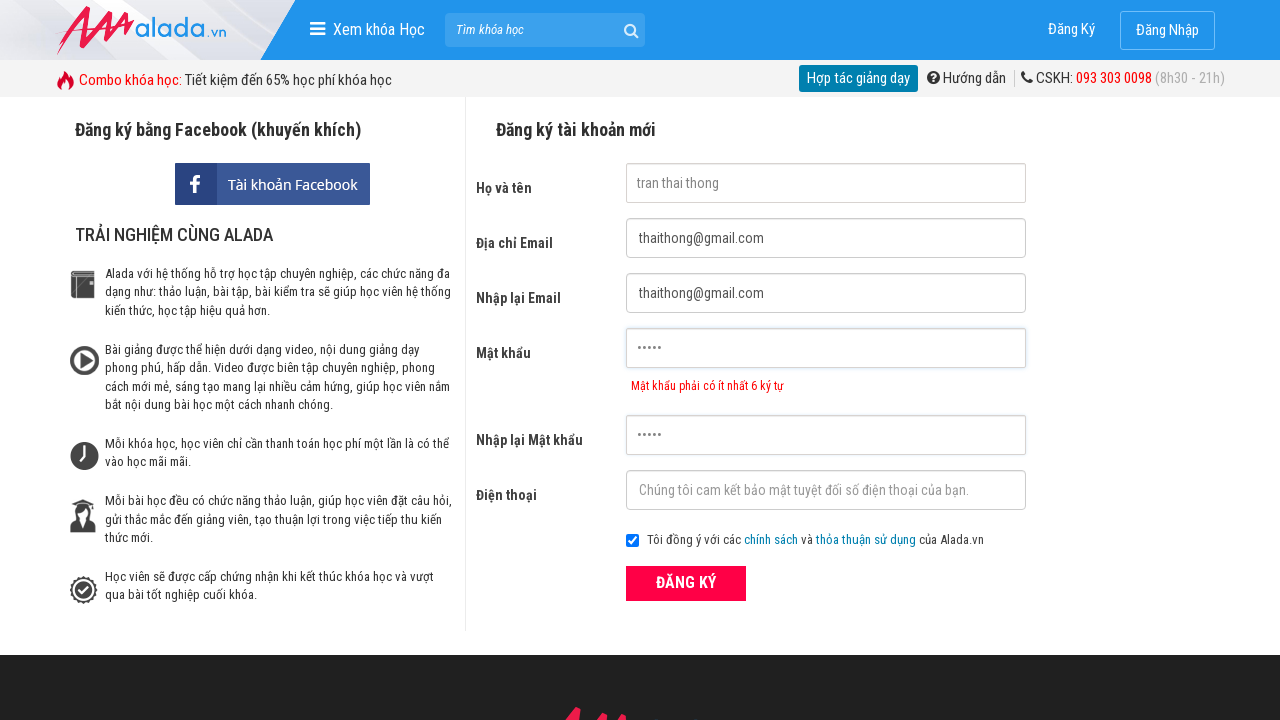

Filled phone number field with '09123456123' on input#txtPhone
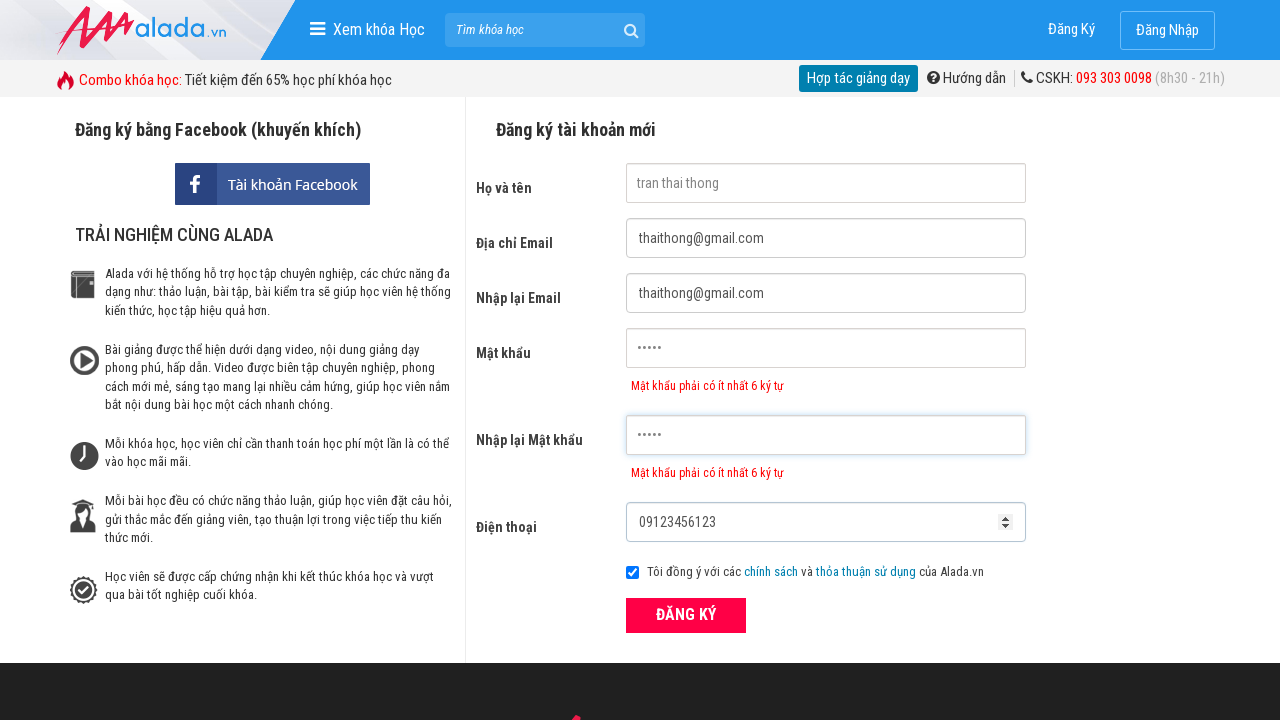

Clicked submit button to register with invalid password length at (686, 615) on button[type='submit']
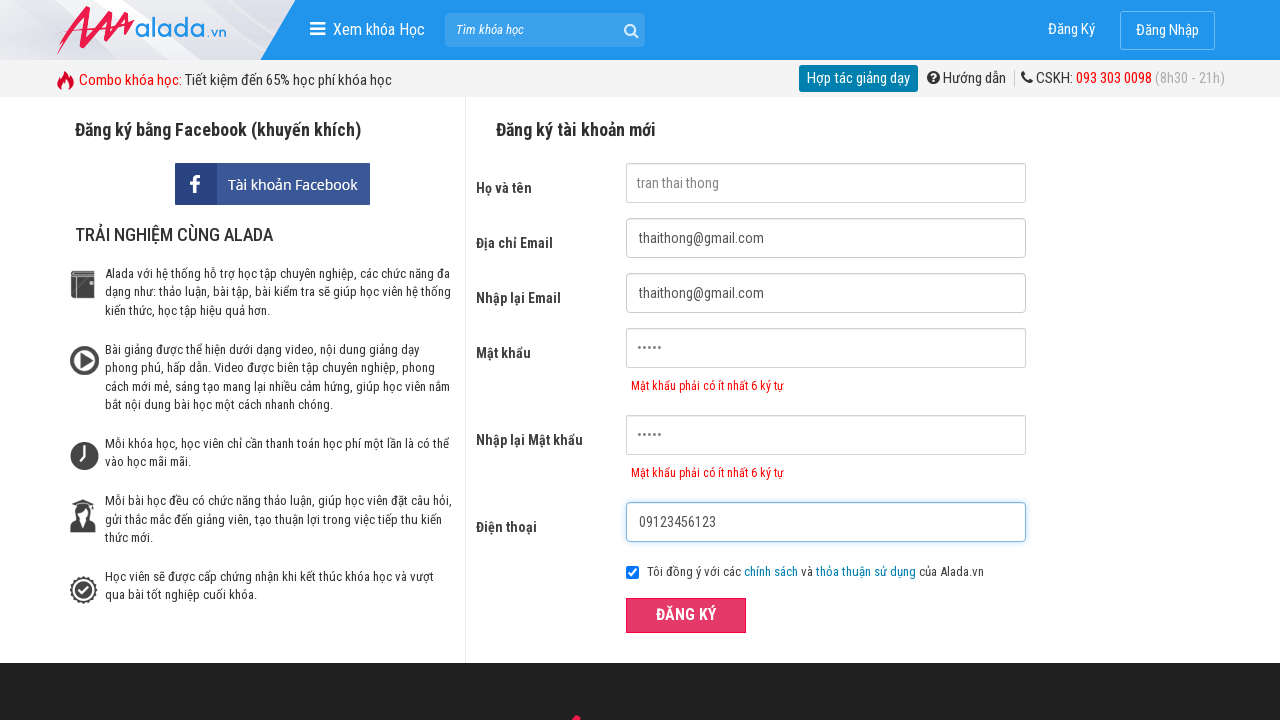

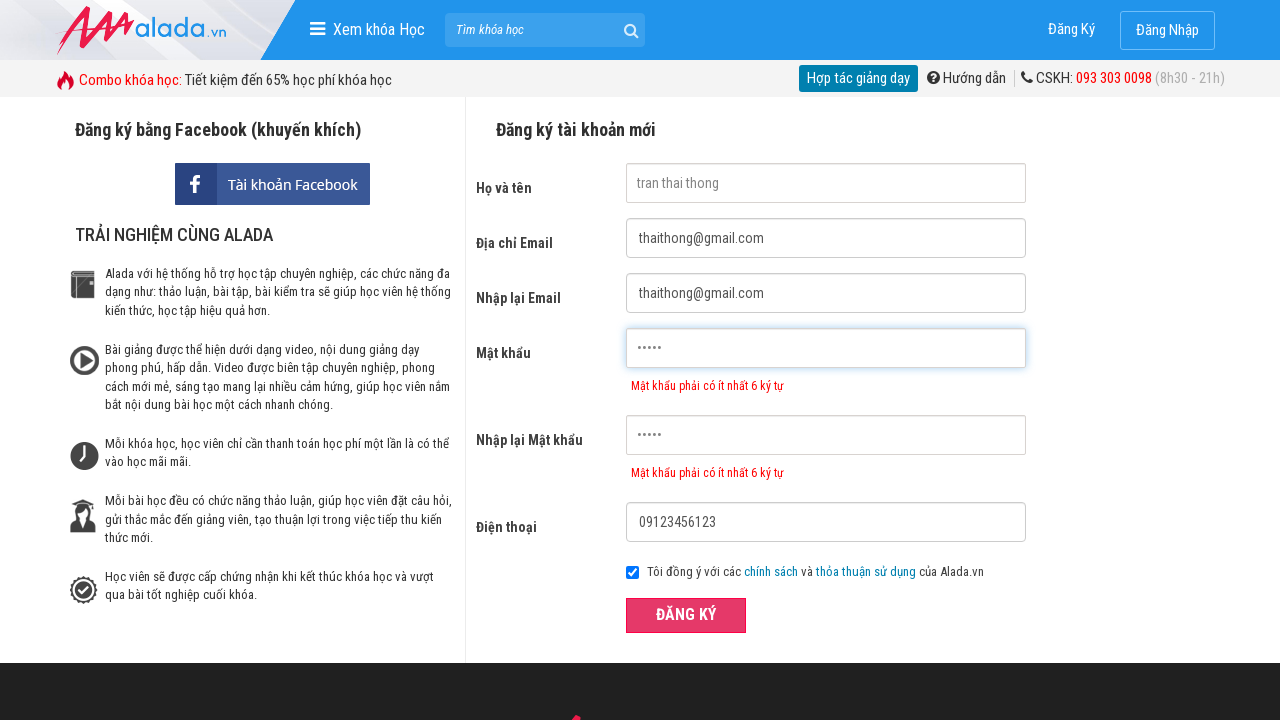